Tests scrolling functionality by scrolling down to a specific element at the bottom of the page and then scrolling back up using keyboard shortcuts

Starting URL: https://practice.cydeo.com/

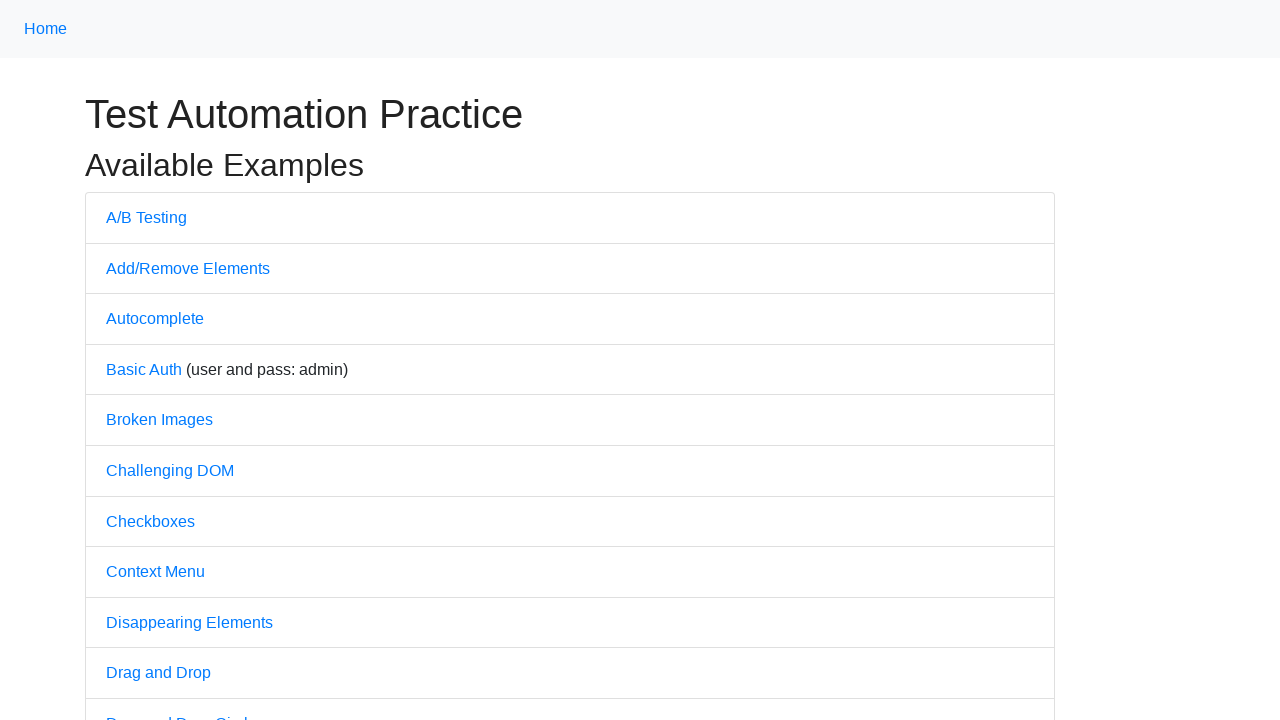

Scrolled down to CYDEO link at bottom of page
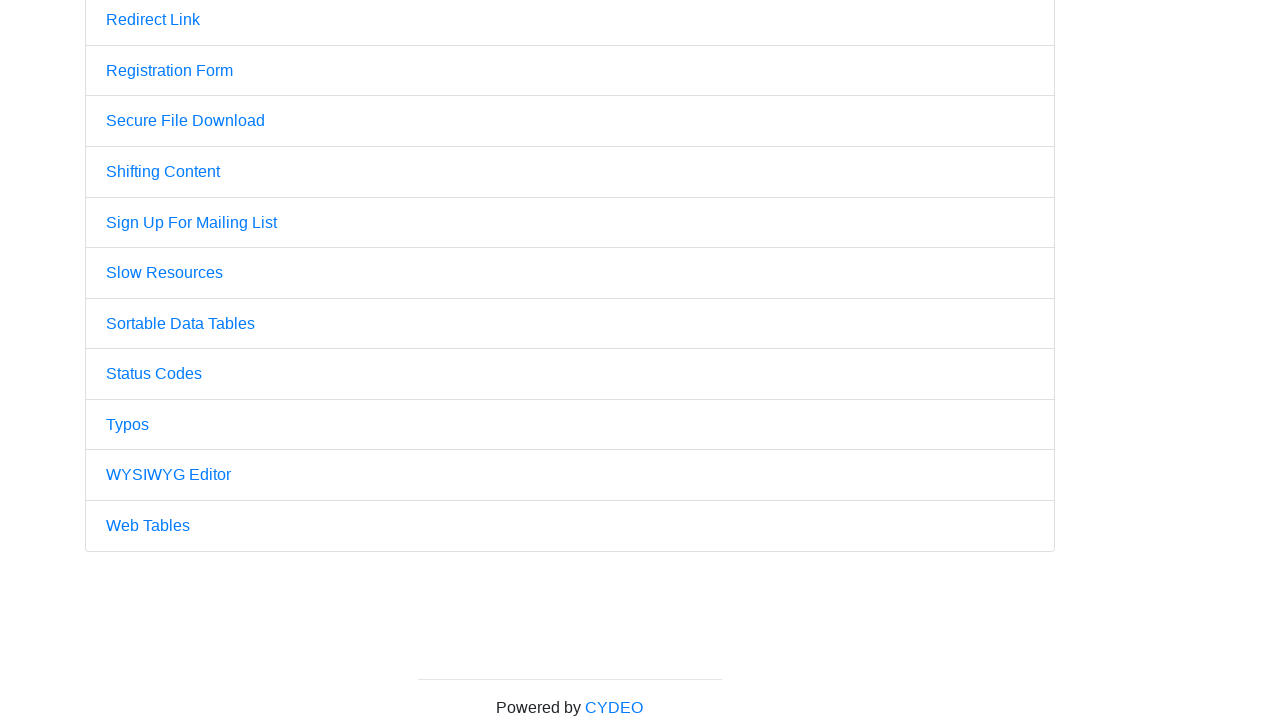

Pressed PageUp to scroll up
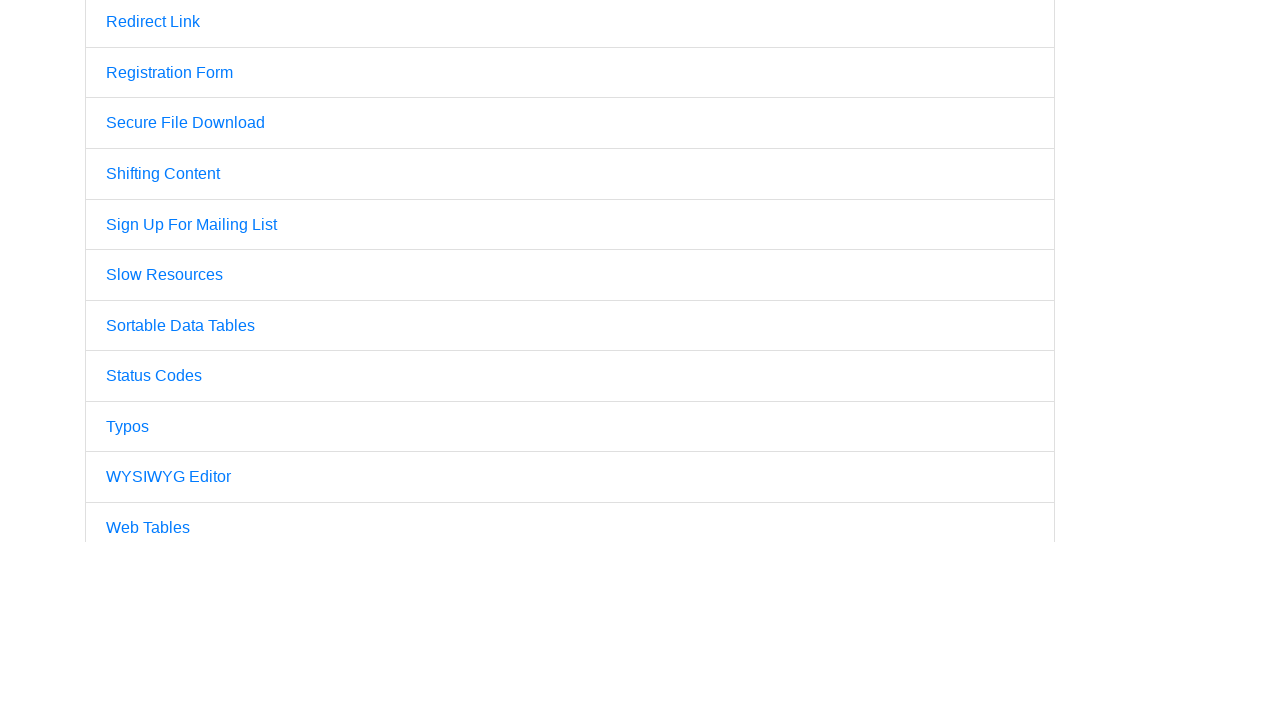

Pressed PageUp again to continue scrolling up
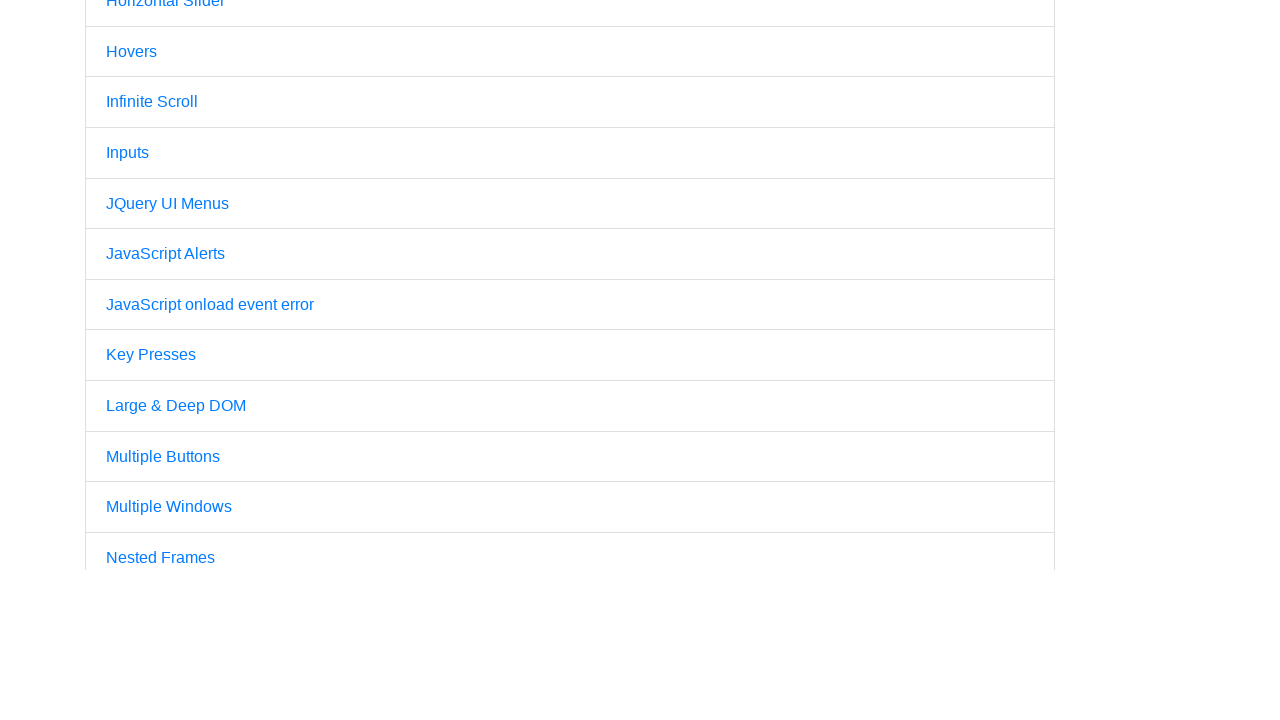

Pressed PageUp third time to return to top of page
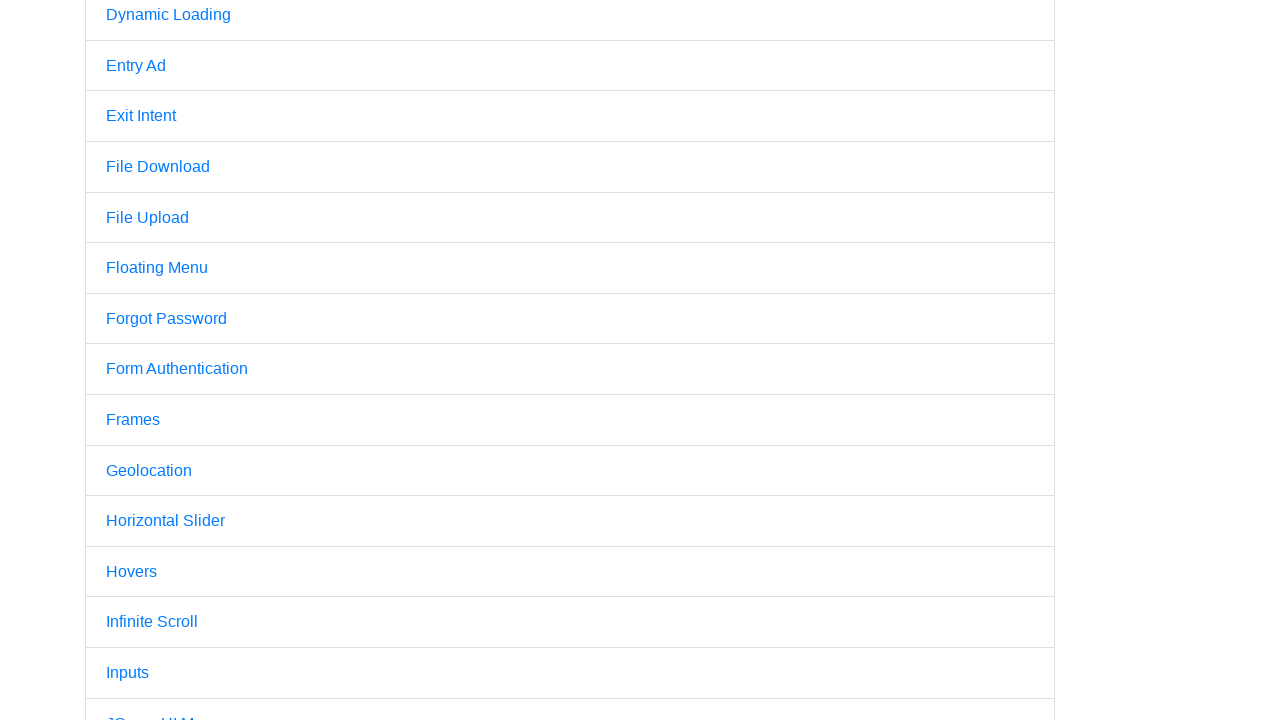

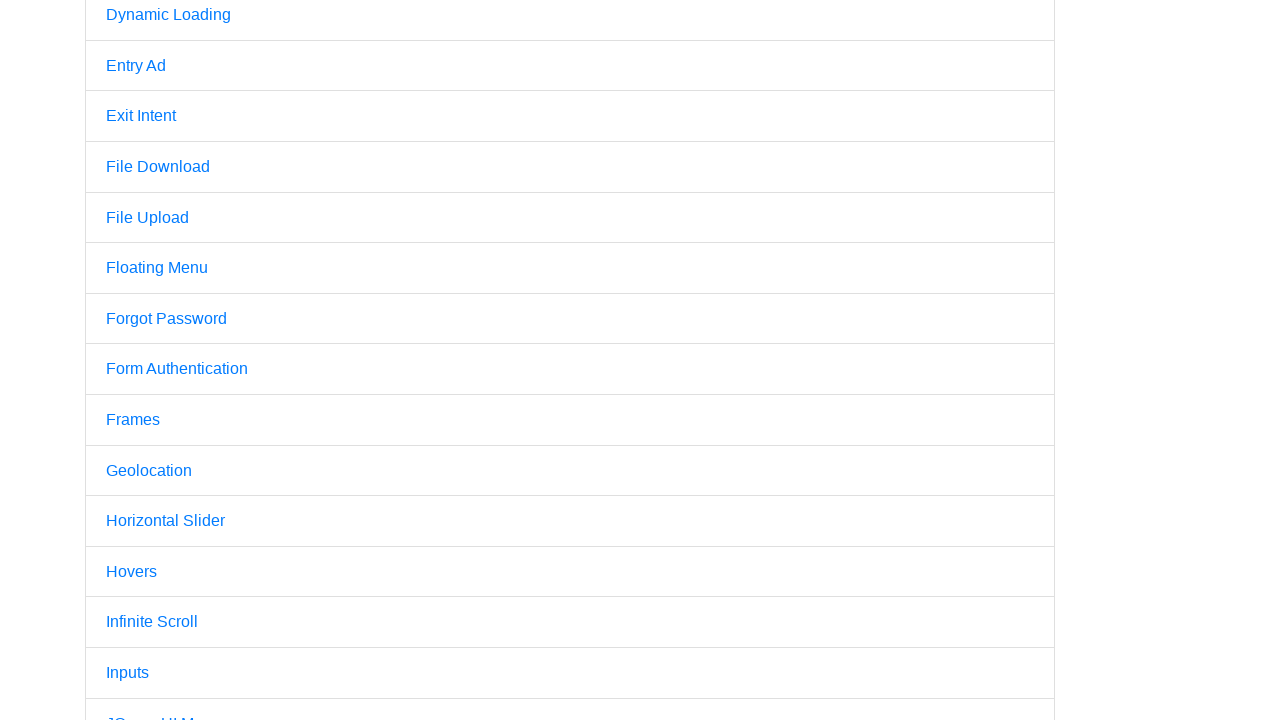